Tests navigation to Taiwan patent data pages and selecting a year from a dropdown menu to filter content.

Starting URL: https://cloud.tipo.gov.tw/S220/opdata/detail/PatentIsuRegSpecXMLA

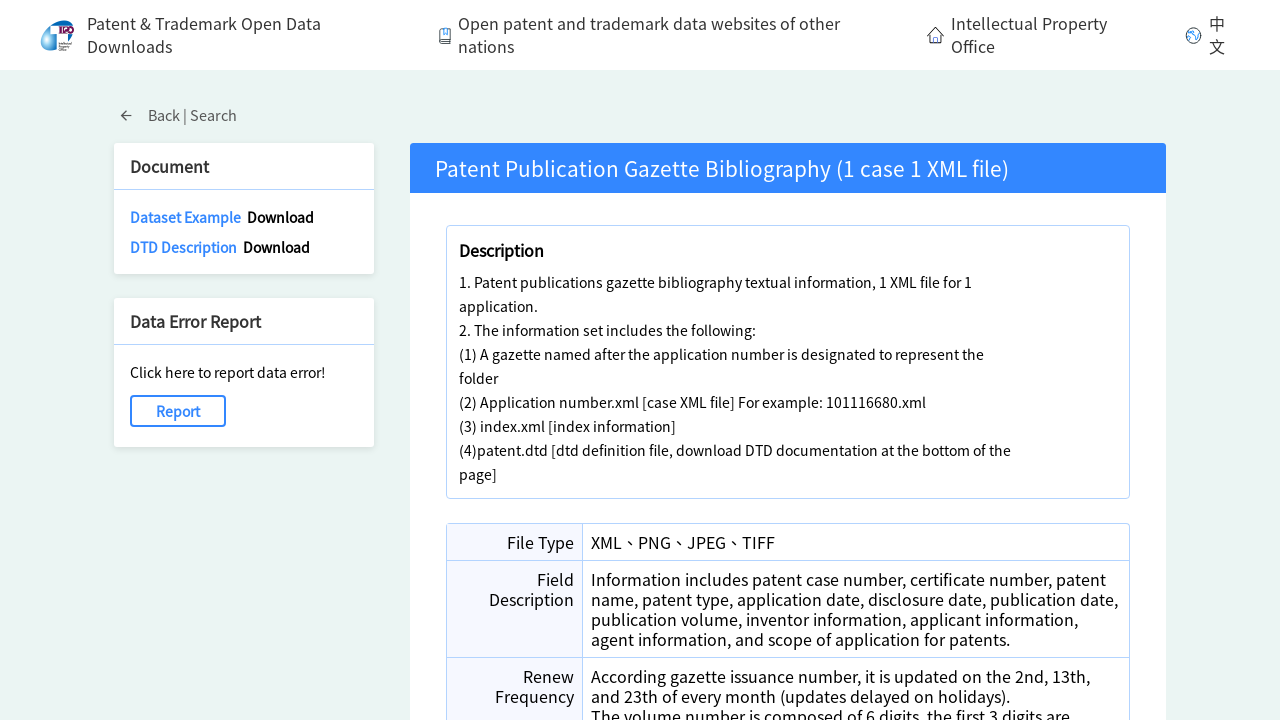

Waited for dropdown selector to be available on Taiwan patent data page
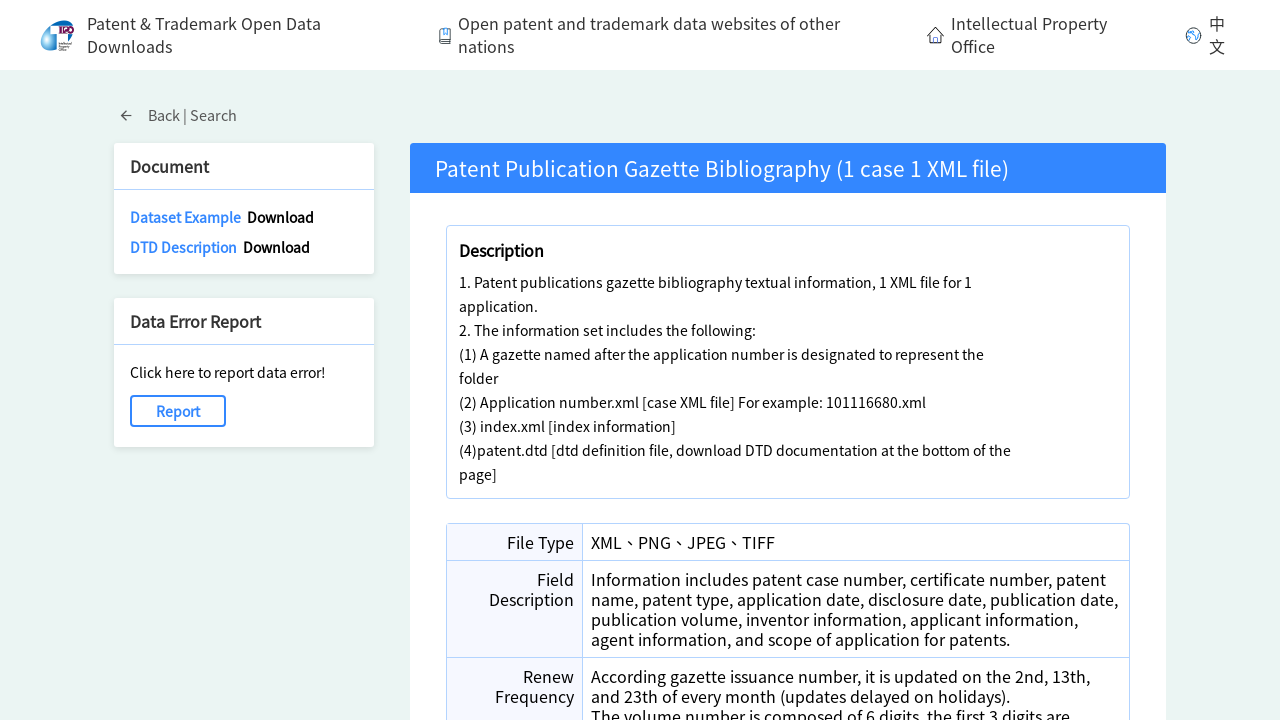

Selected year '114' from dropdown menu on //*[@id="root"]//select
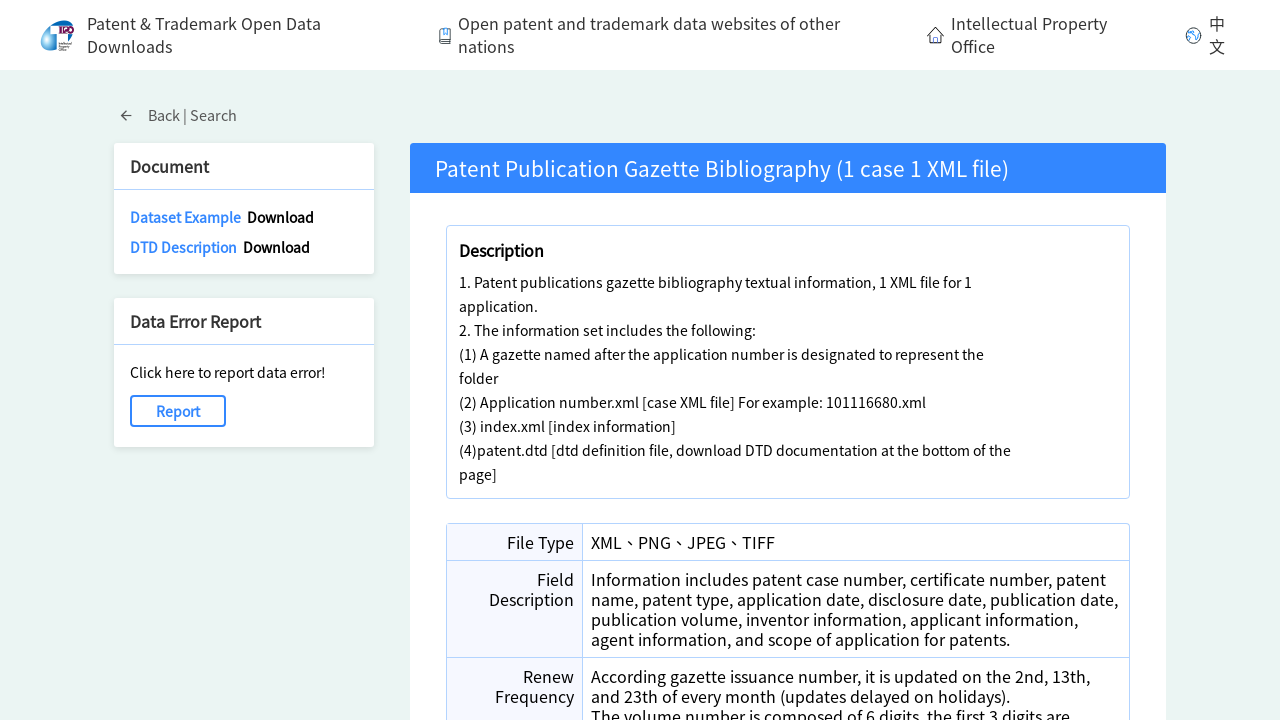

Waited 3 seconds for content to update after year selection
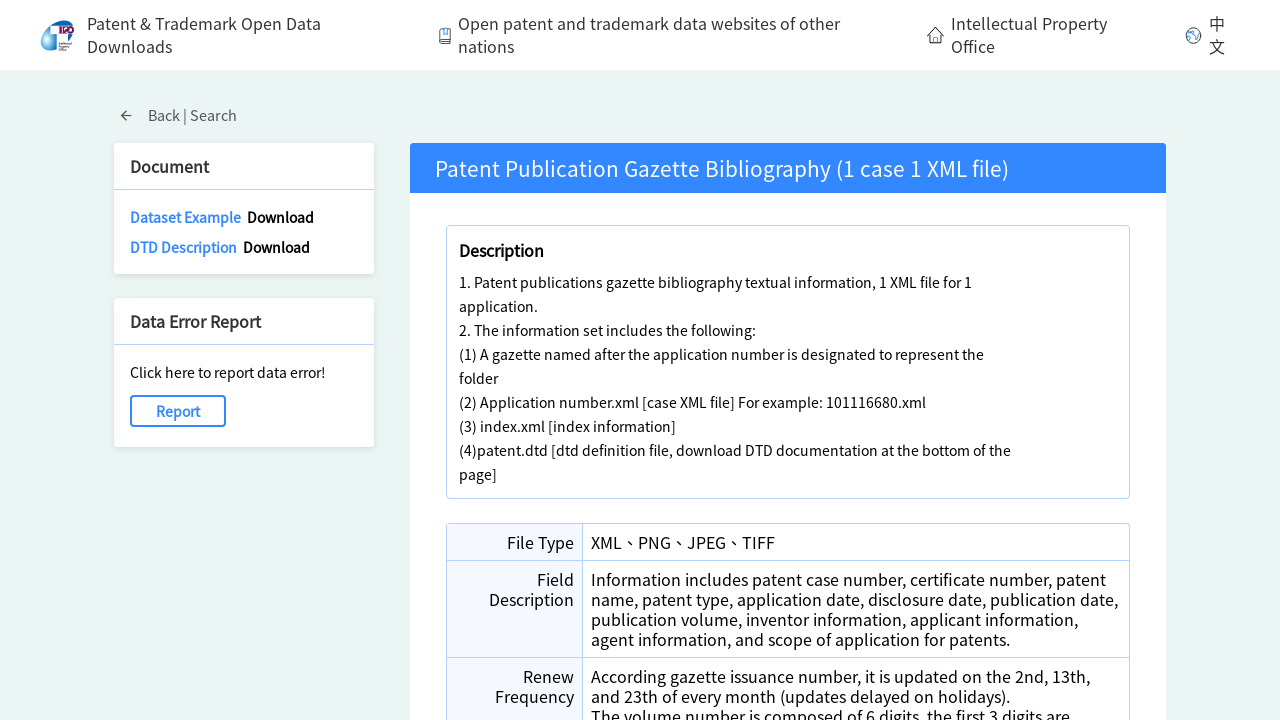

Navigated to second patent data page (PatentPubXML)
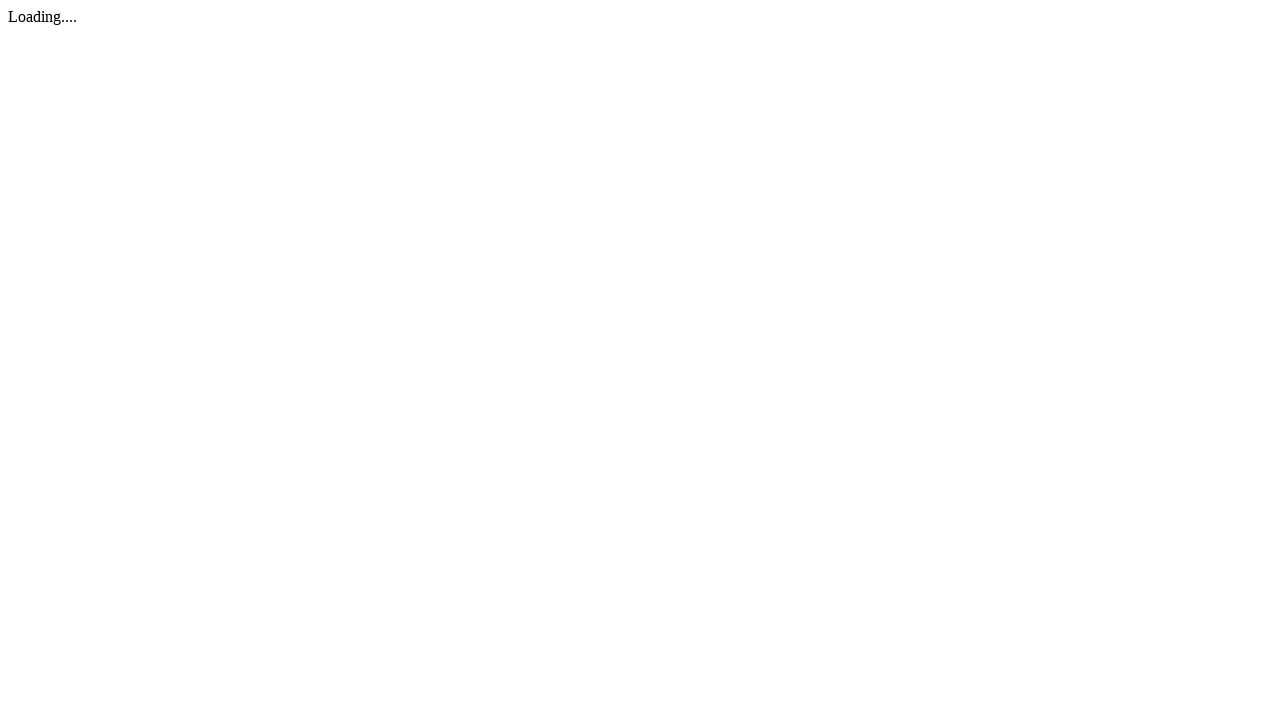

Waited for dropdown selector to be available on second patent data page
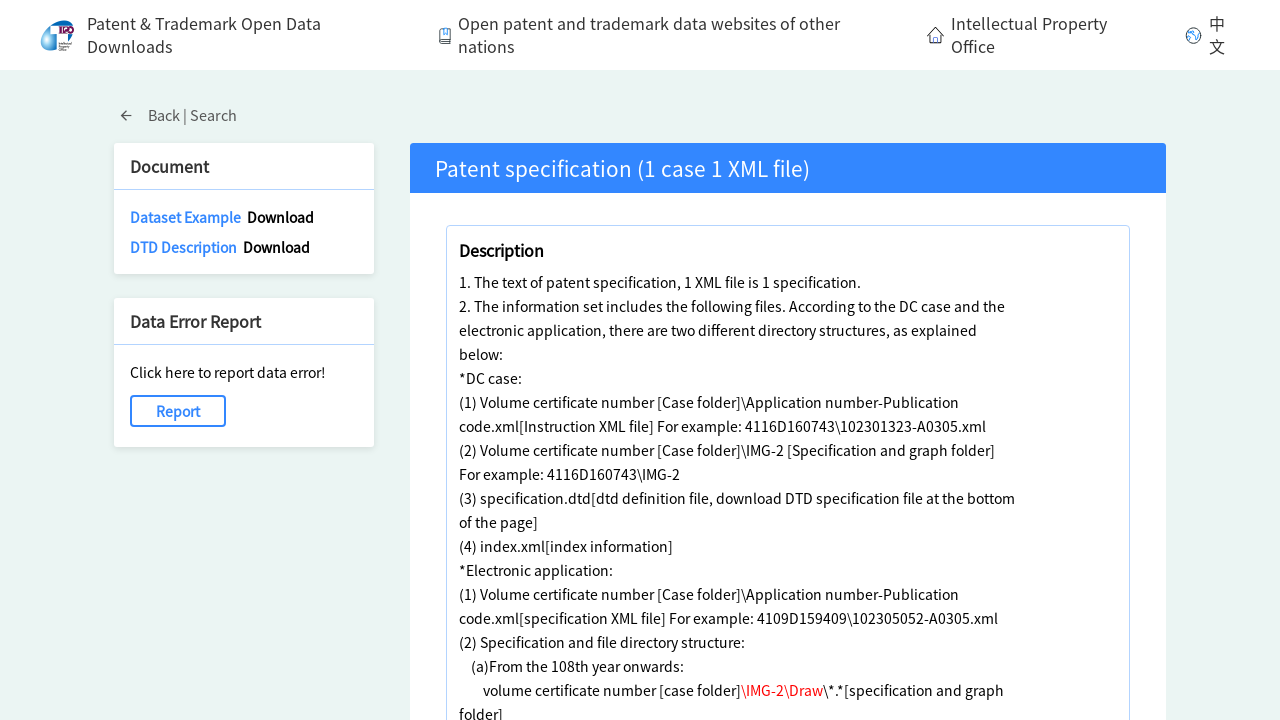

Selected year '114' from dropdown menu on second page on //*[@id="root"]//select
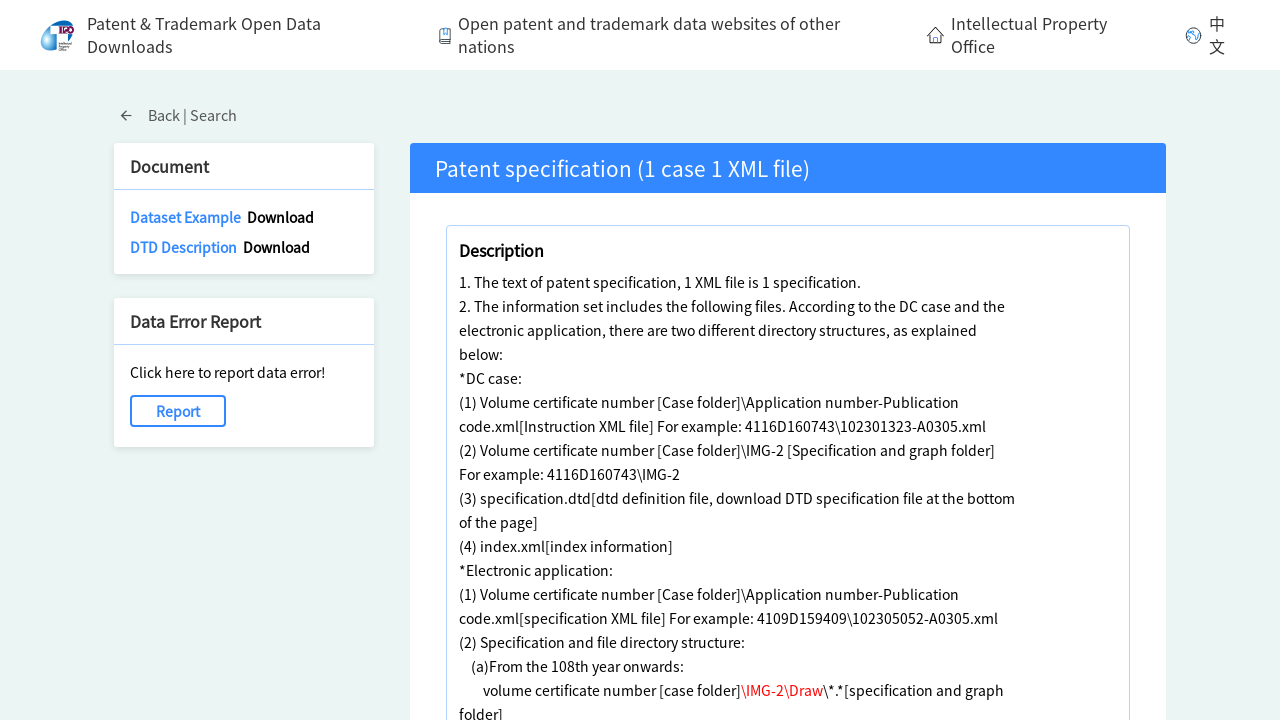

Waited 3 seconds for content to update after year selection on second page
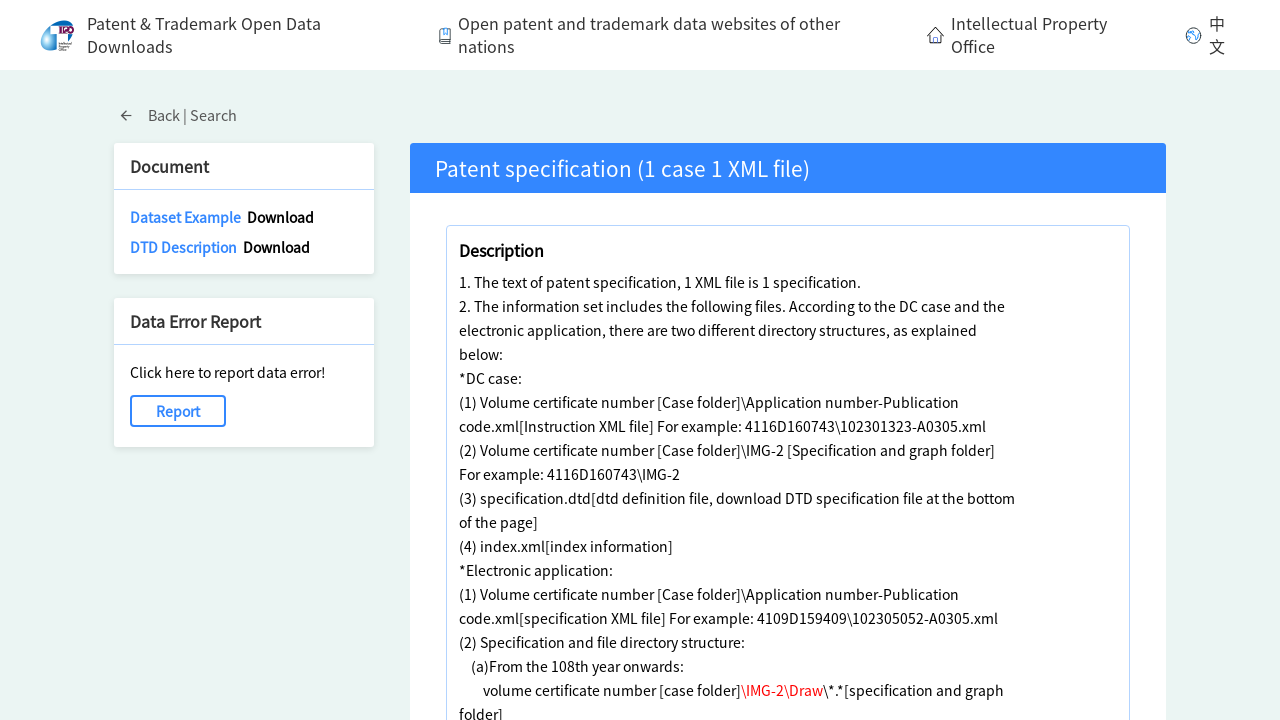

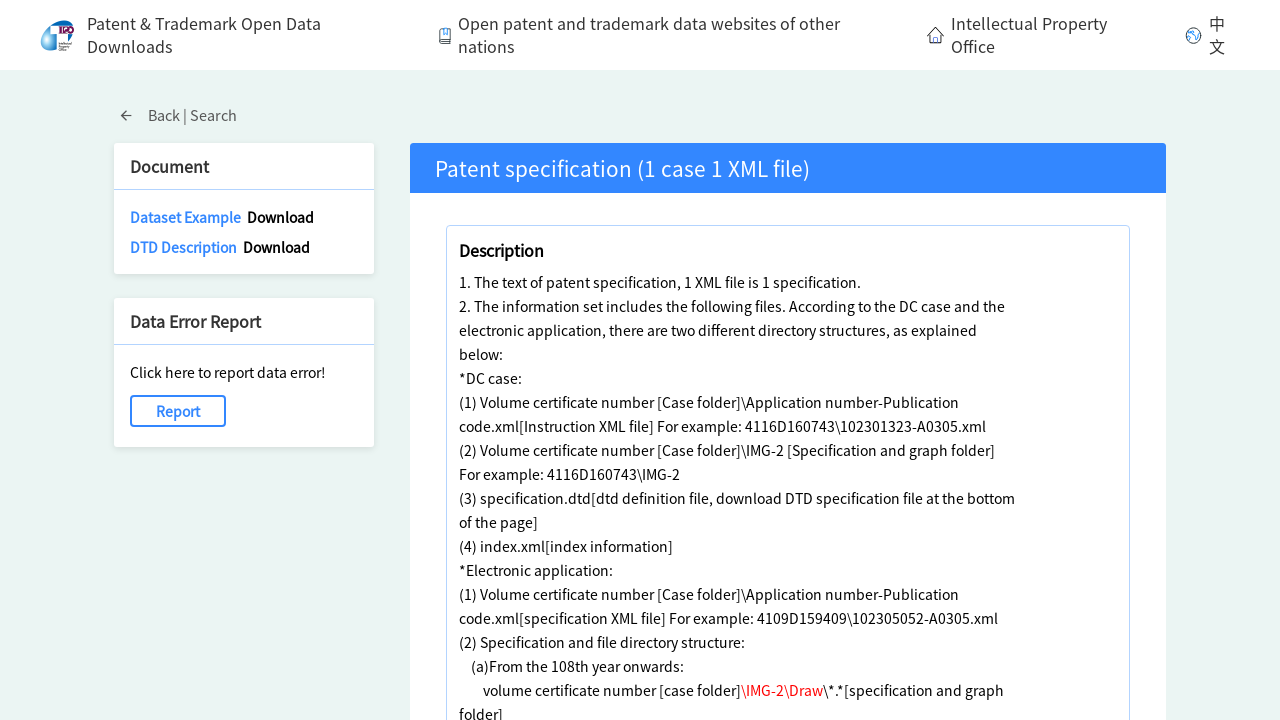